Demonstrates various mouse and keyboard interactions on a dropdown element including hover, click, double-click, right-click, shift-click, and keyboard key presses

Starting URL: https://demo.automationtesting.in/Selectable.html

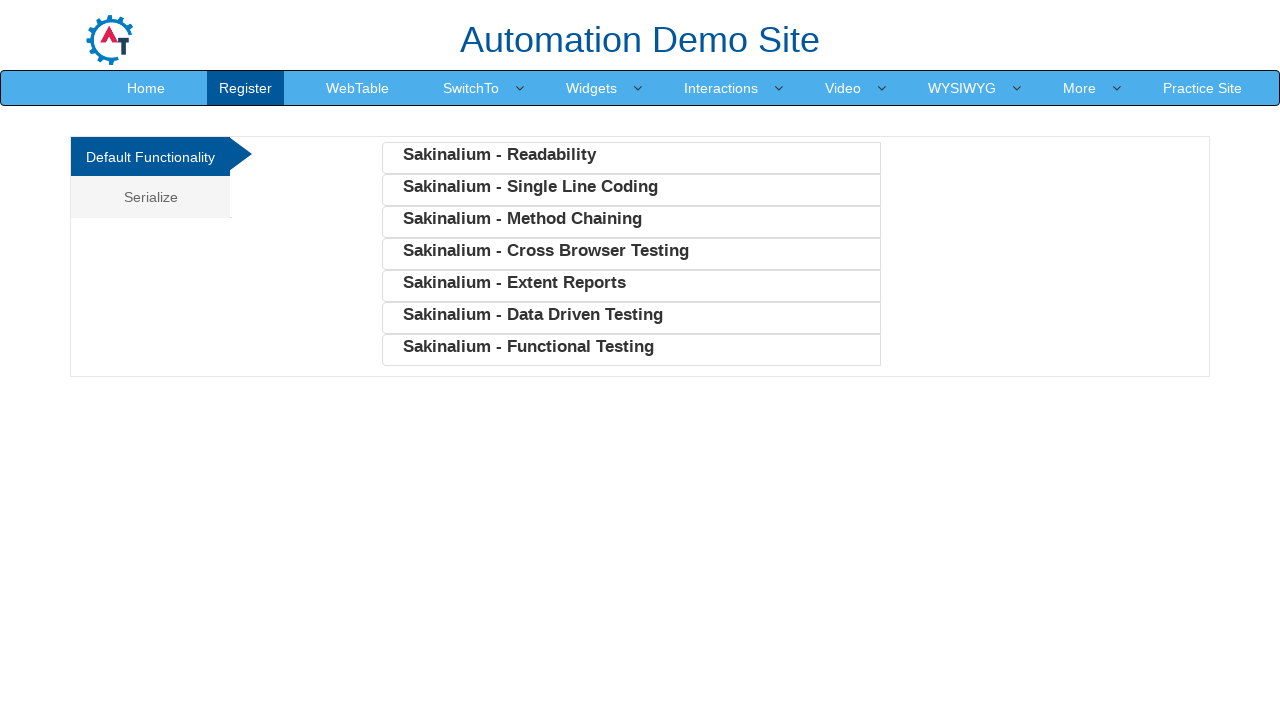

Hovered over SwitchTo dropdown element at (471, 88) on xpath=//a[text()="SwitchTo"]
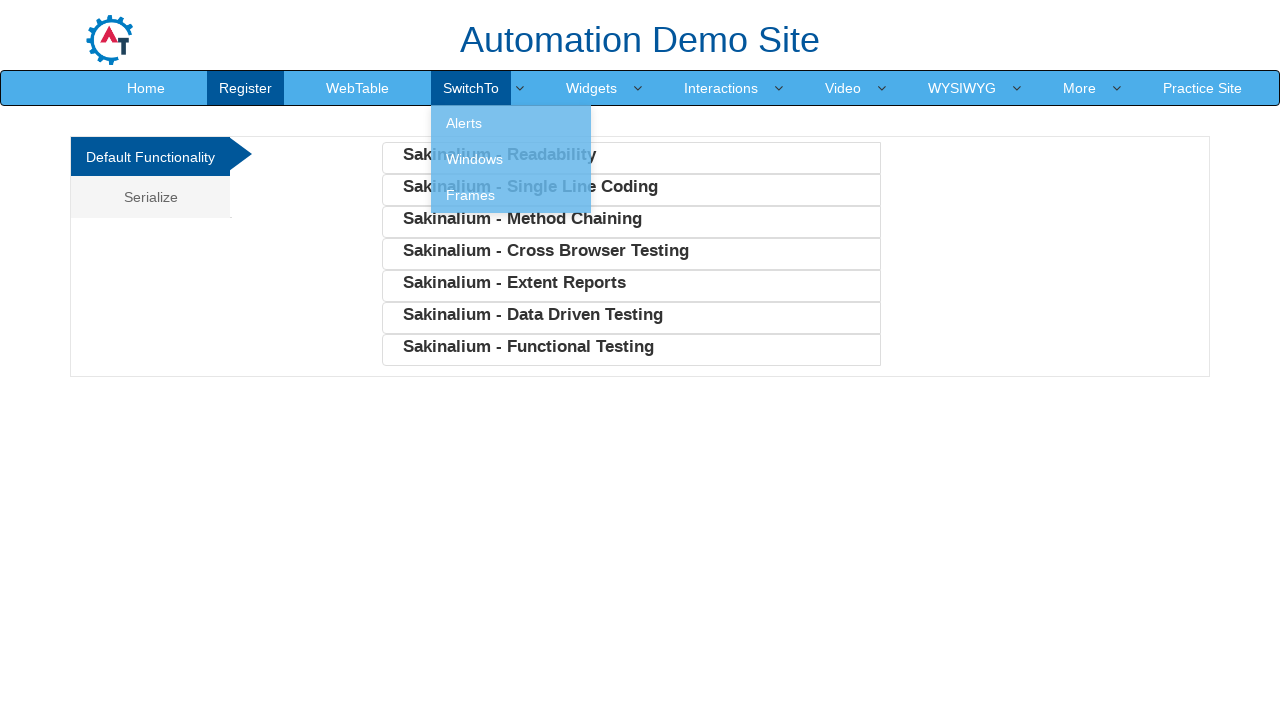

Clicked on SwitchTo element at (471, 88) on xpath=//a[text()="SwitchTo"]
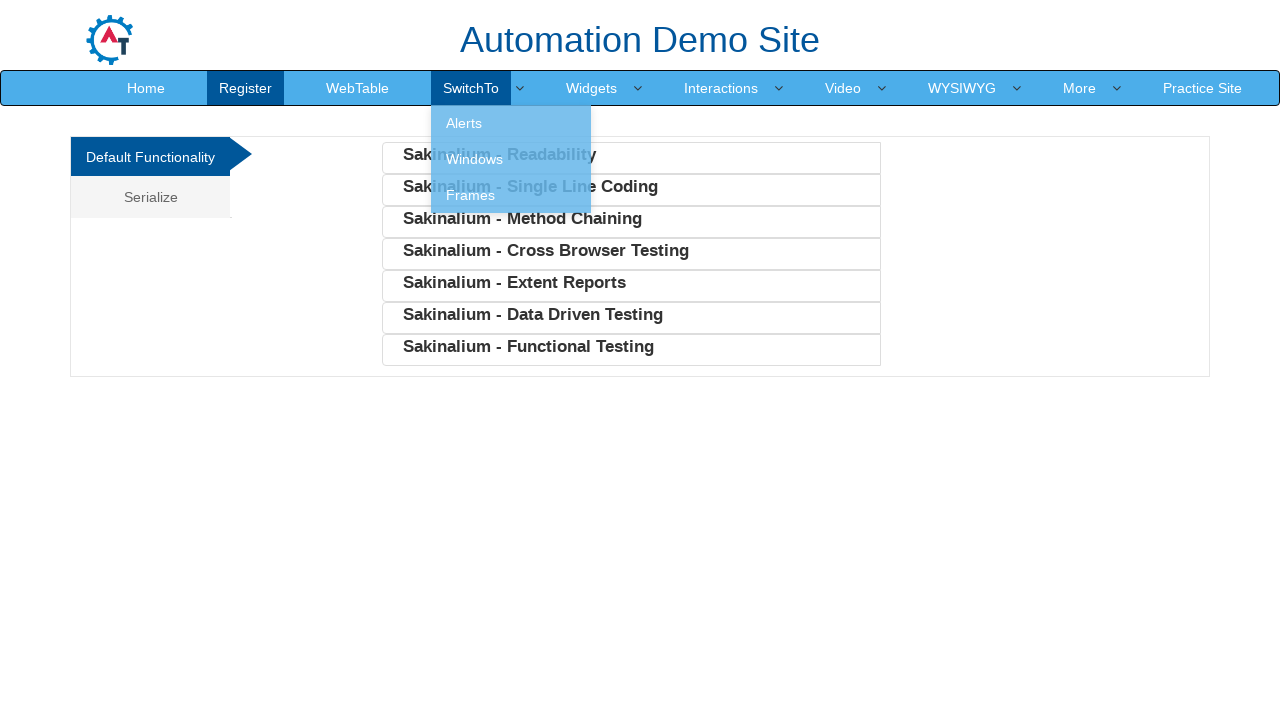

Double-clicked on SwitchTo element at (471, 88) on xpath=//a[text()="SwitchTo"]
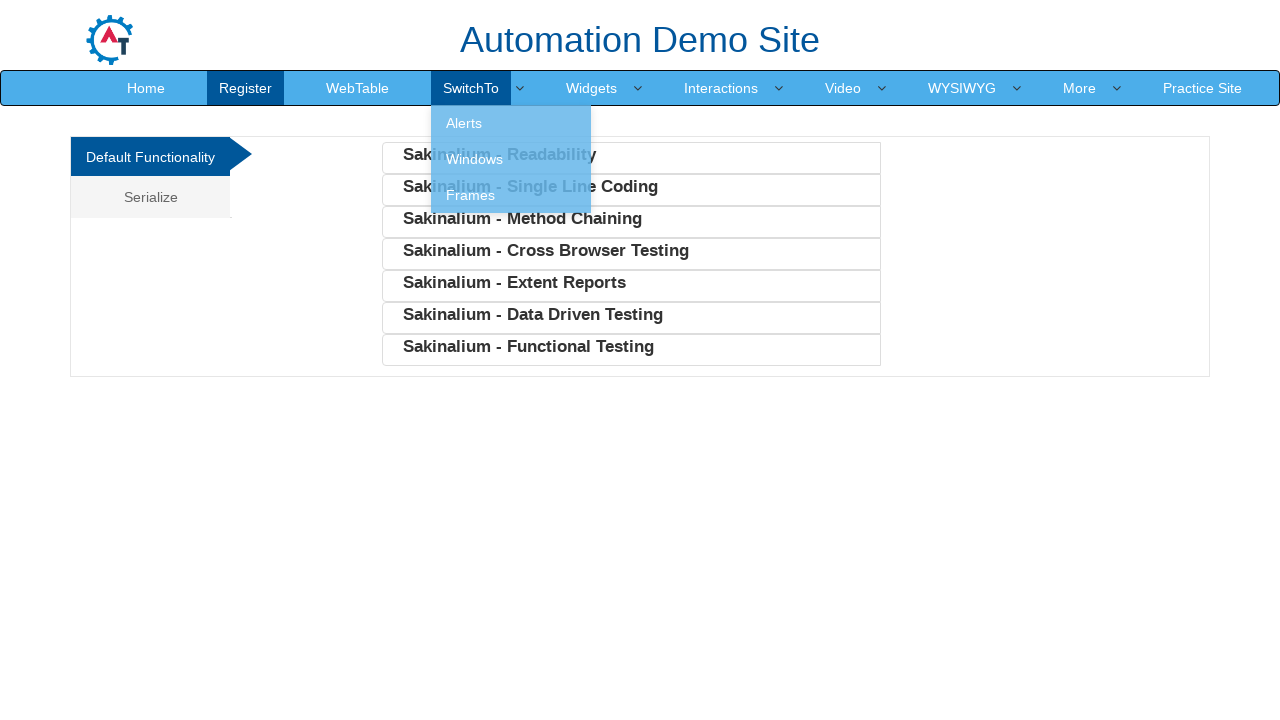

Right-clicked on SwitchTo element at (471, 88) on //a[text()="SwitchTo"]
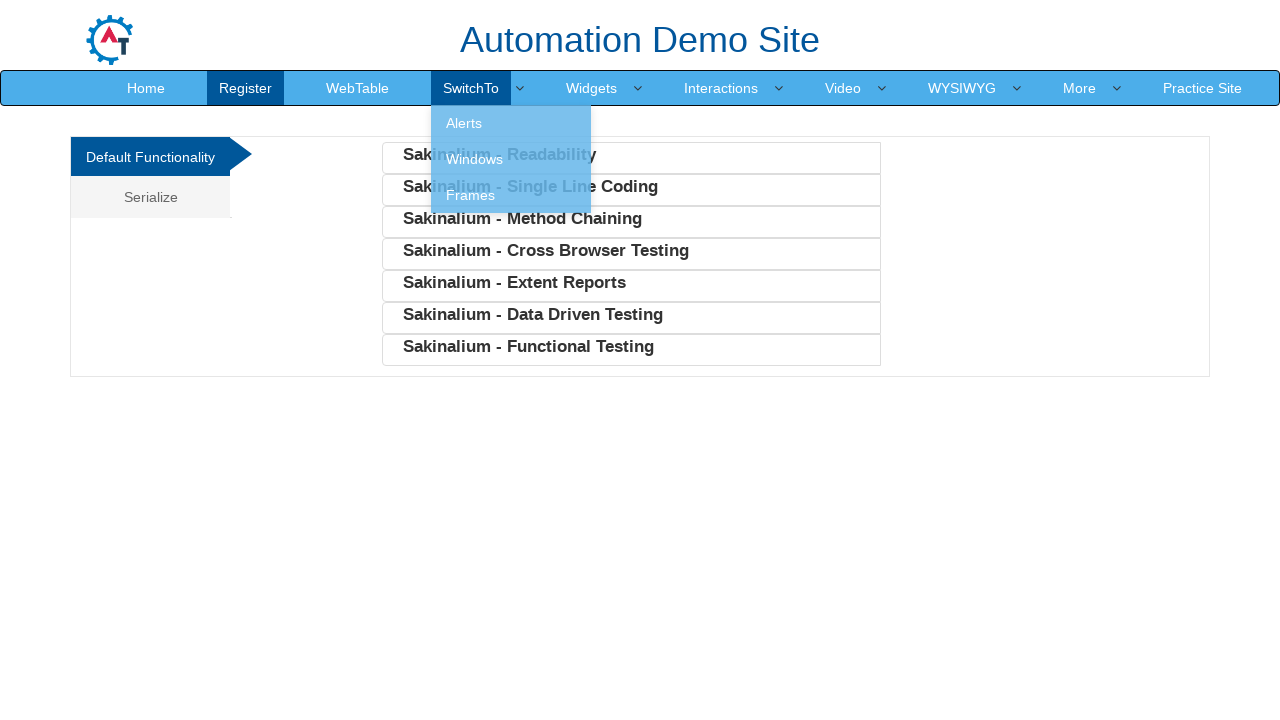

Shift-clicked on SwitchTo element at (471, 88) on //a[text()="SwitchTo"]
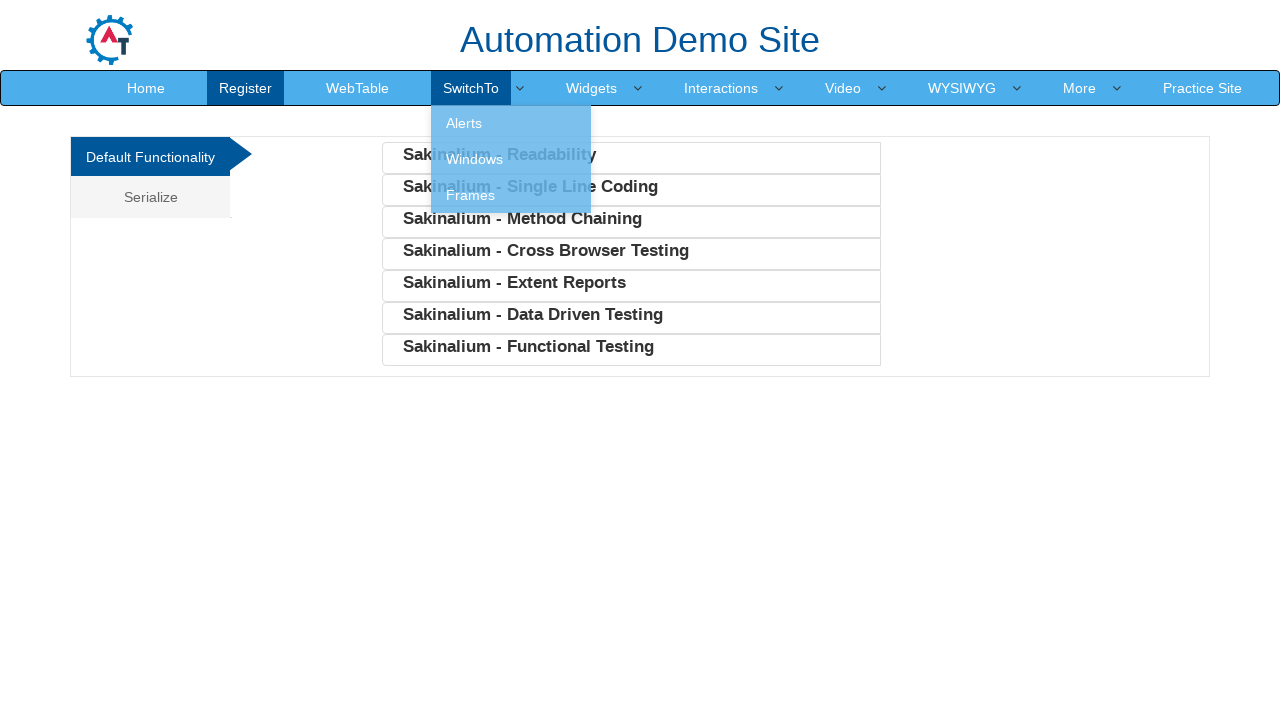

Pressed 'A' key on SwitchTo element on xpath=//a[text()="SwitchTo"]
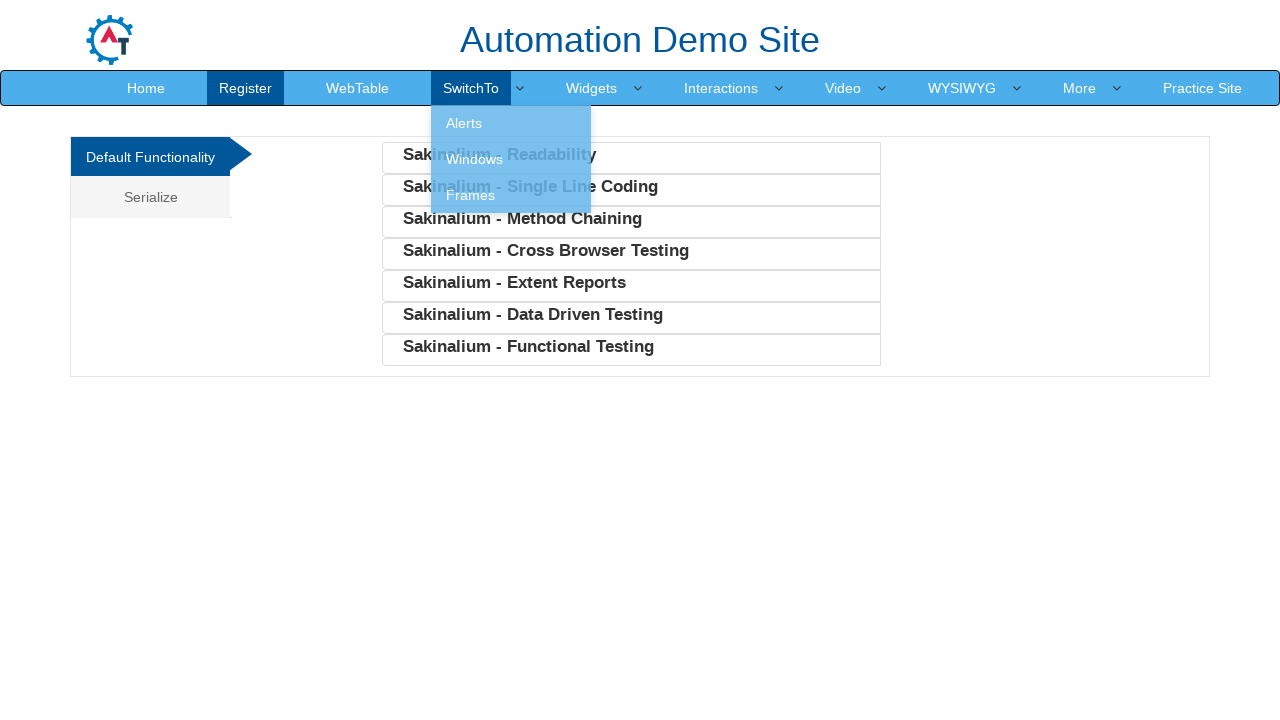

Pressed '$' key on SwitchTo element on xpath=//a[text()="SwitchTo"]
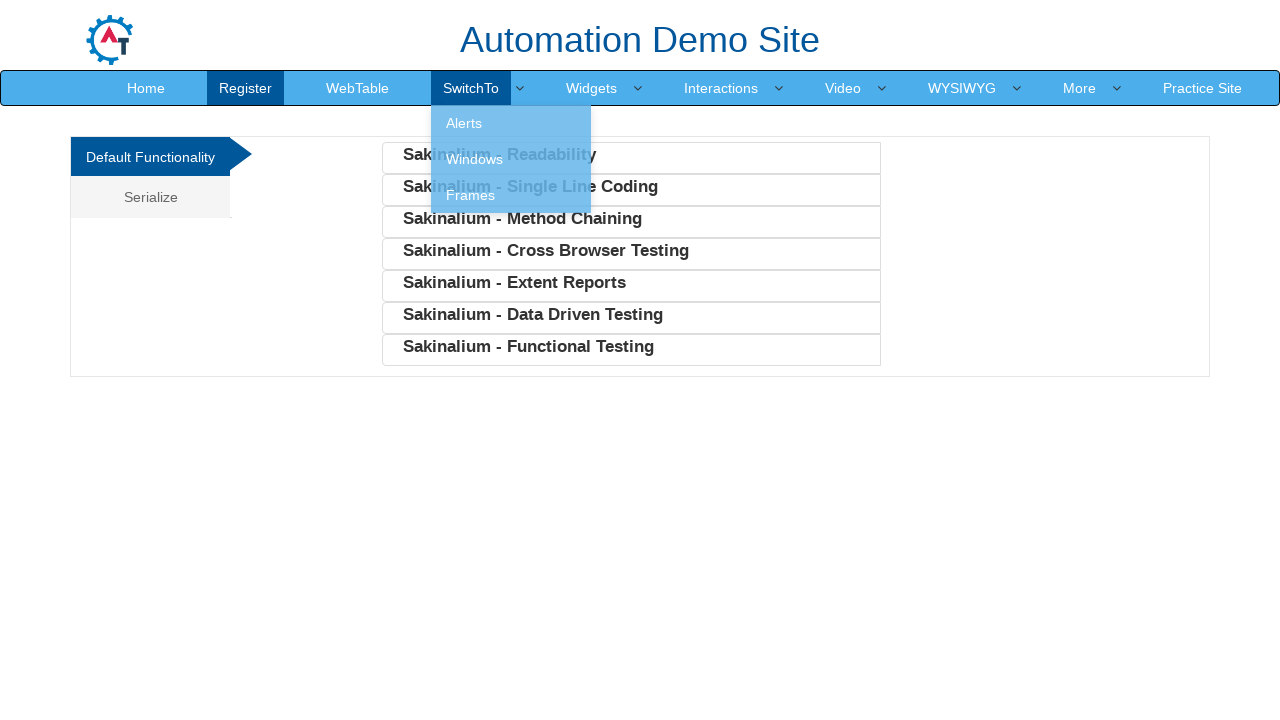

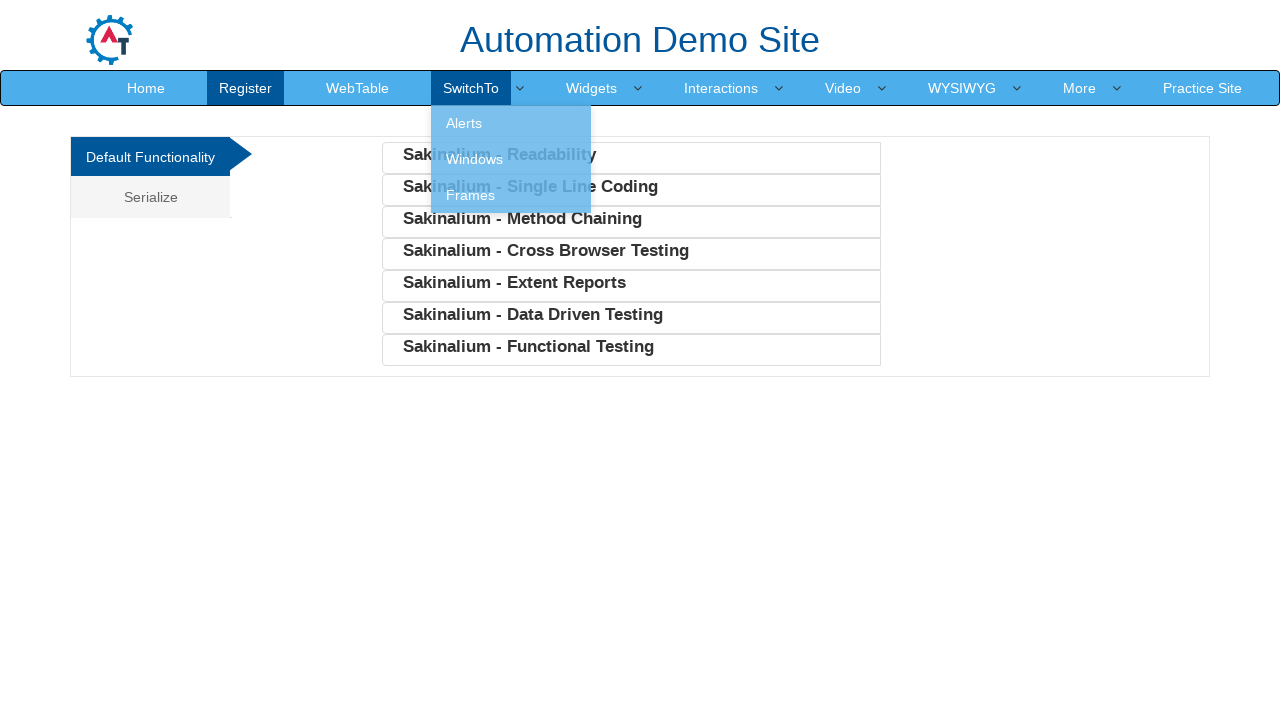